Tests Bootstrap dropdown menu interaction by clicking the dropdown button and selecting the JavaScript option from the menu items

Starting URL: http://seleniumpractise.blogspot.com/2016/08/bootstrap-dropdown-example-for-selenium.html

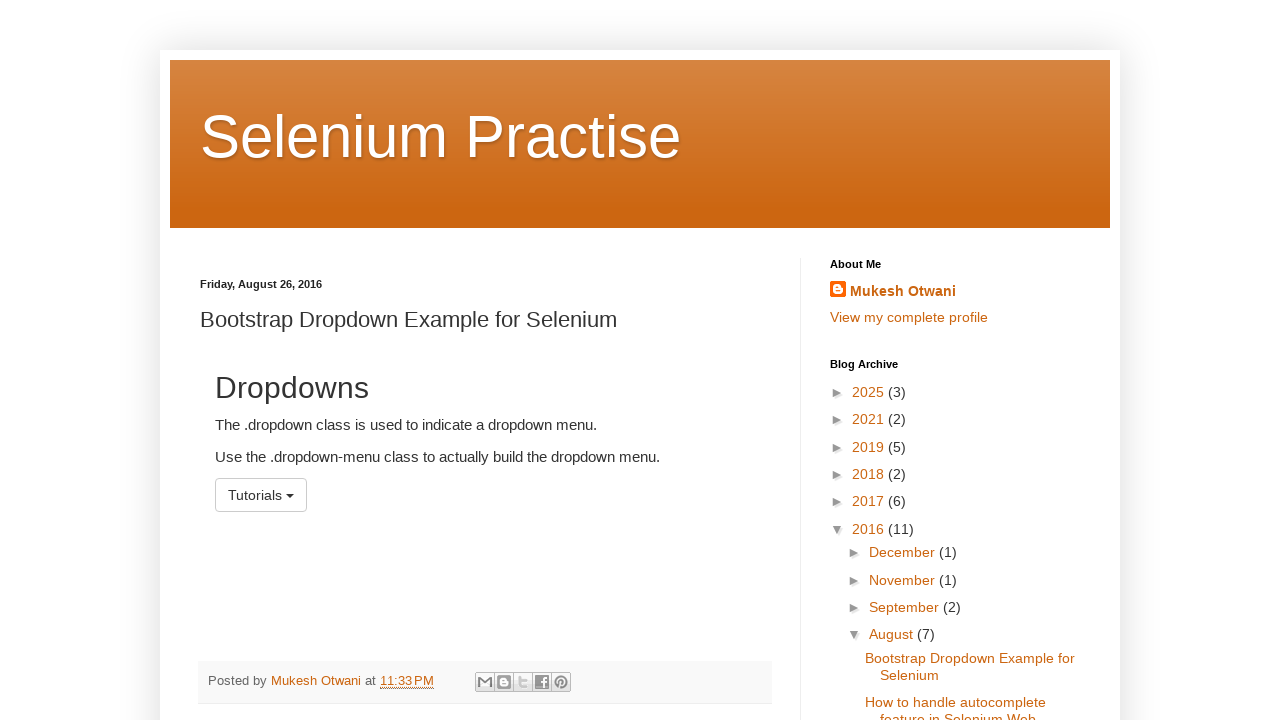

Clicked dropdown button to open menu at (261, 495) on button#menu1
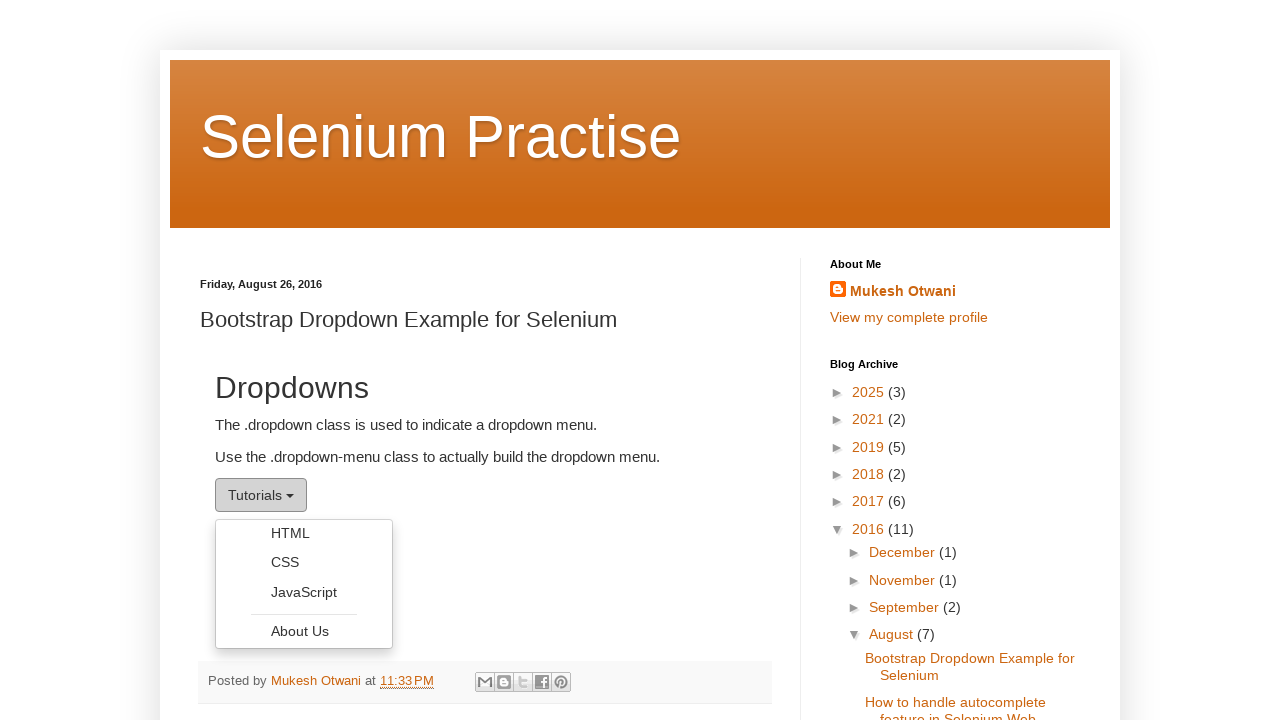

Located all dropdown menu items
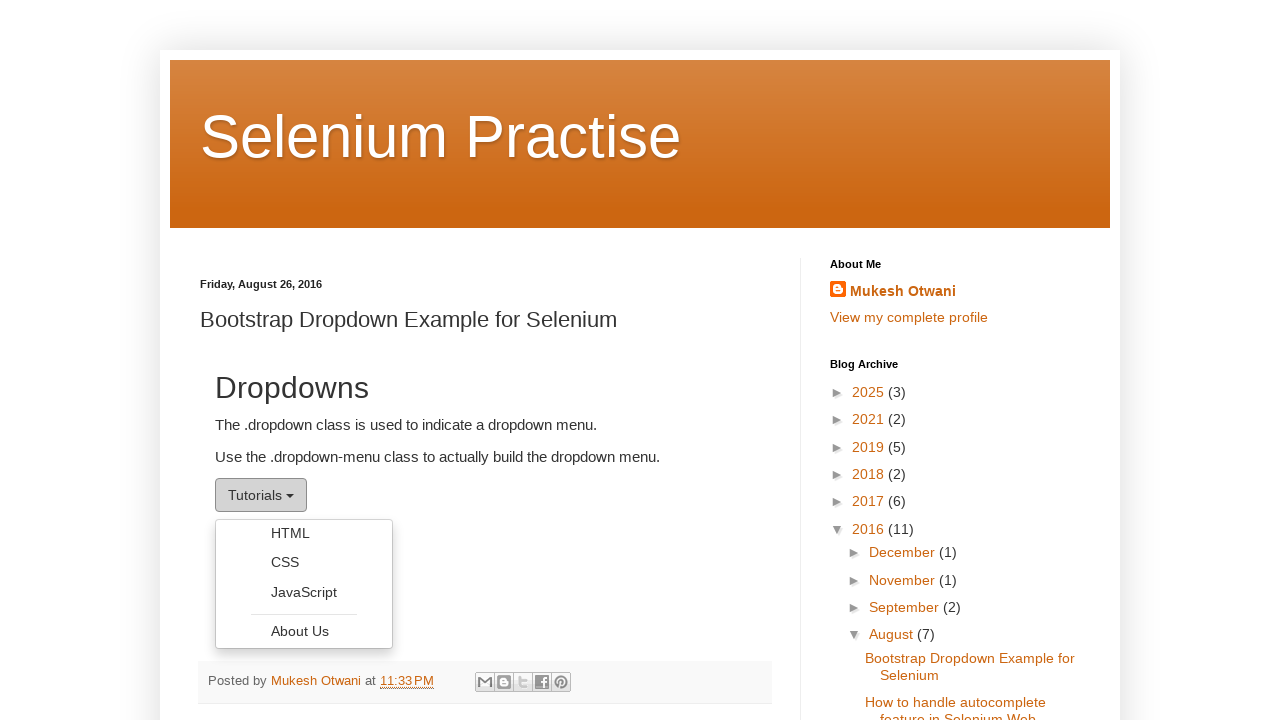

Selected JavaScript option from dropdown menu at (304, 592) on li[role="presentation"] > a >> nth=2
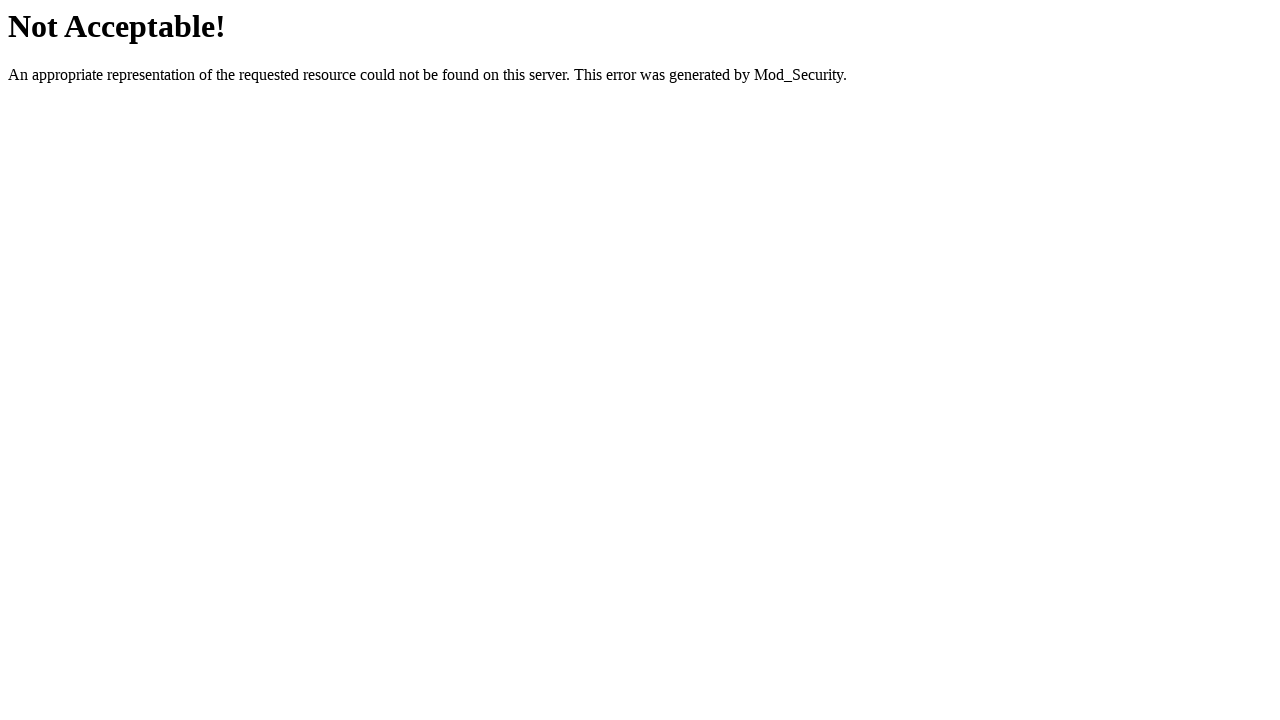

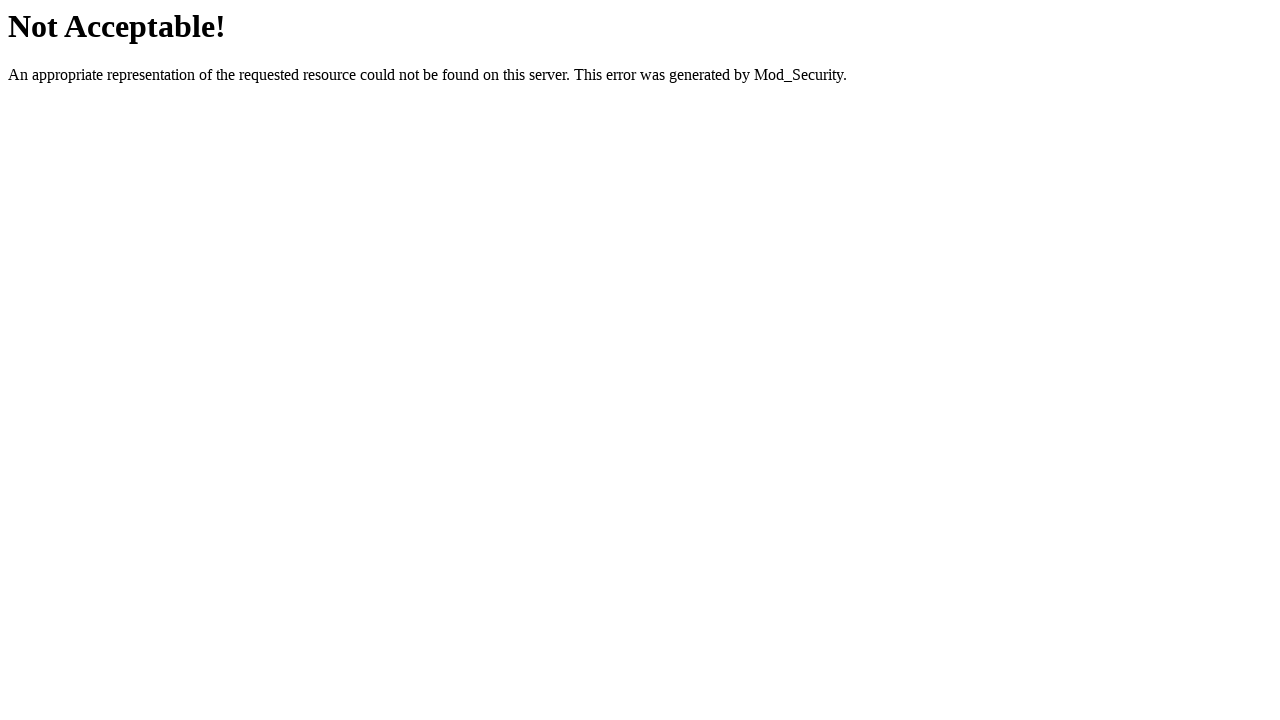